Tests the shopping cart functionality by finding specific vegetables (Cucumber, Broccoli, Beetroot) from a product list and adding them to the cart by clicking their respective "Add to cart" buttons.

Starting URL: https://rahulshettyacademy.com/seleniumPractise/

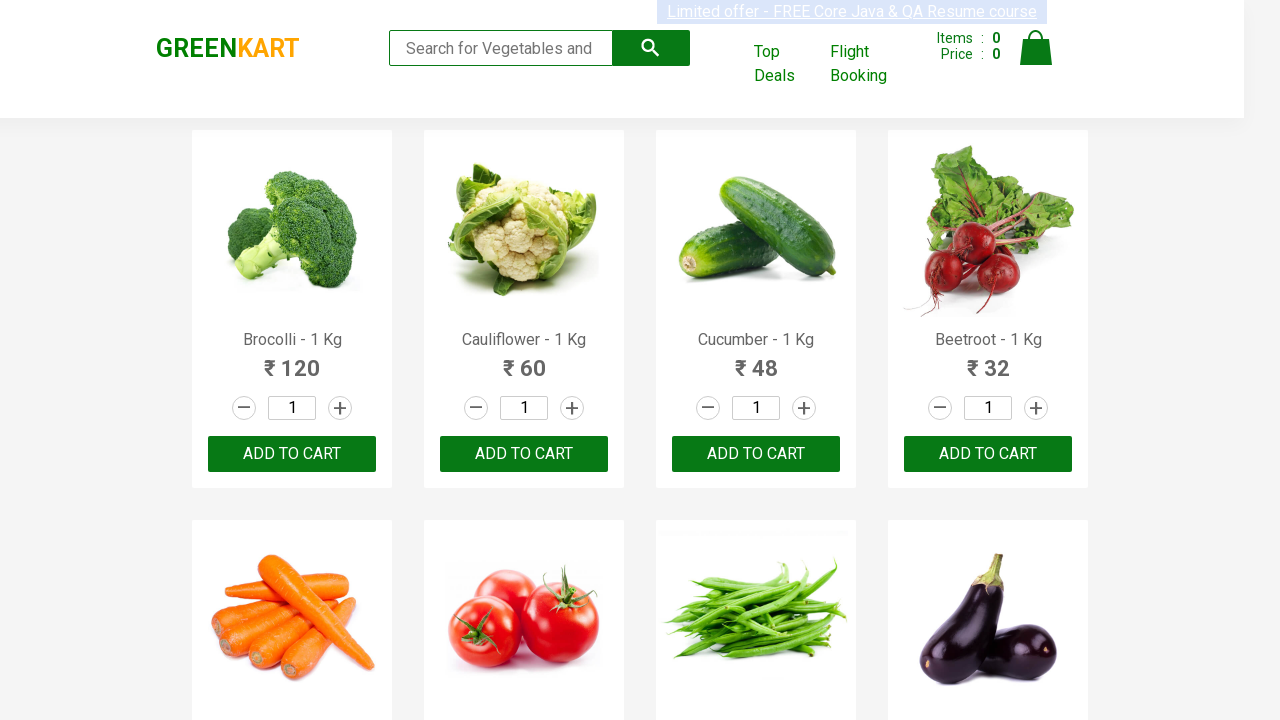

Waited for product list to load
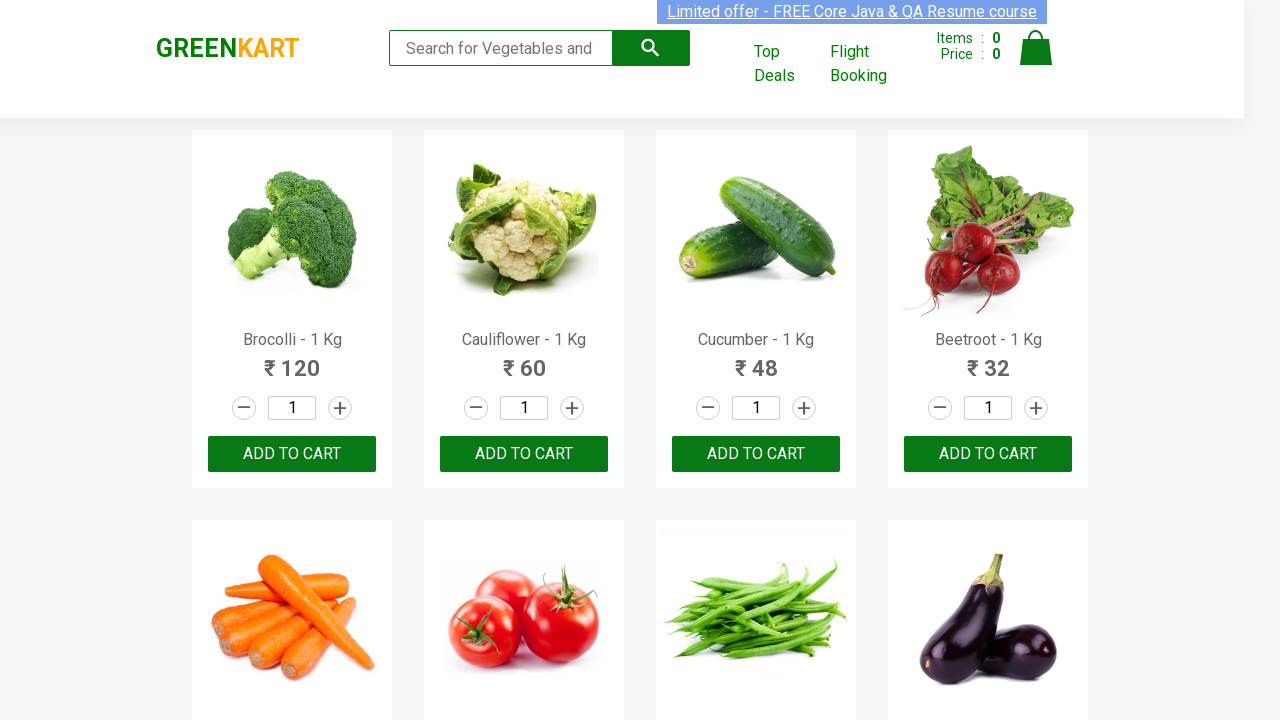

Retrieved all vegetable product elements
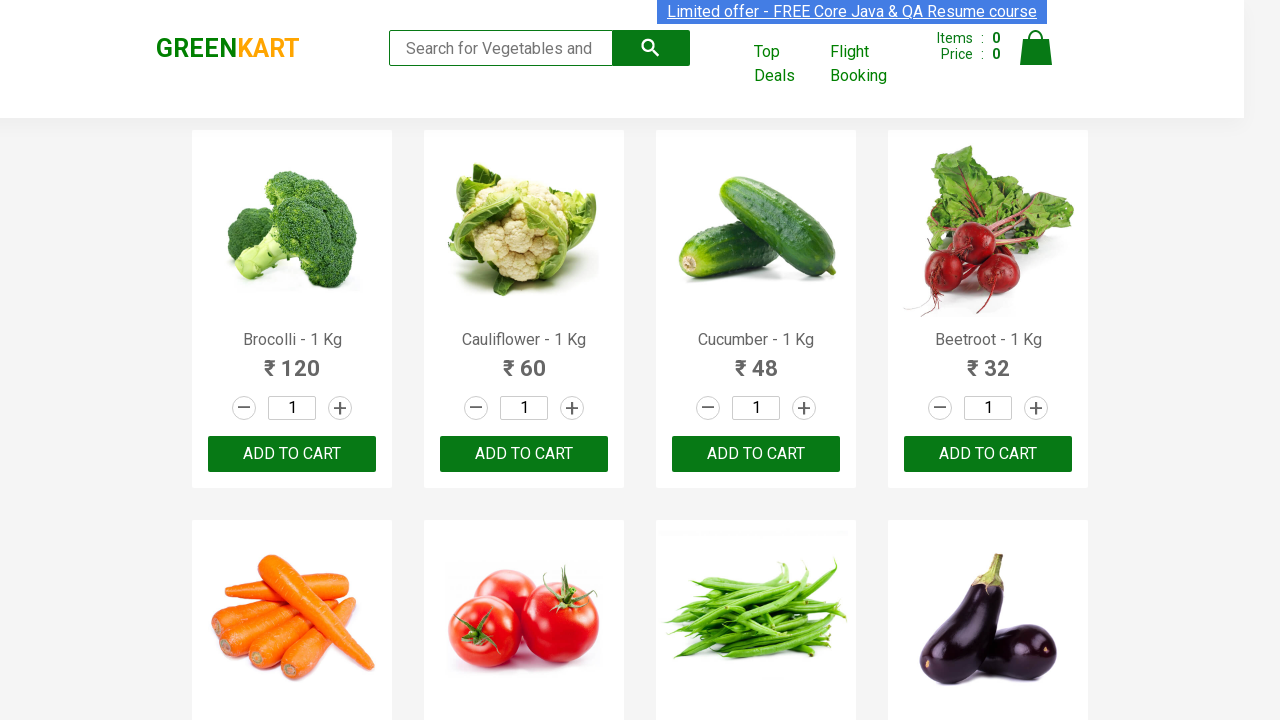

Retrieved all 'Add to cart' buttons
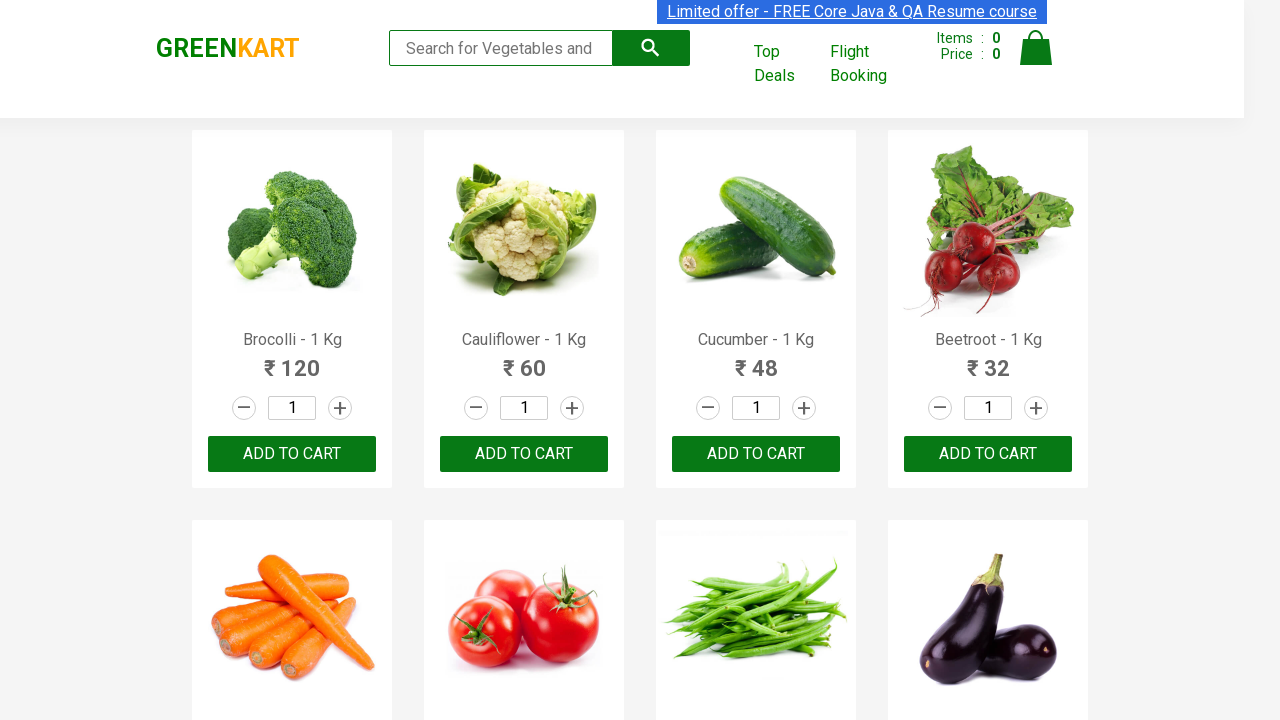

Added 'Brocolli' to cart at (292, 454) on div.product-action button >> nth=0
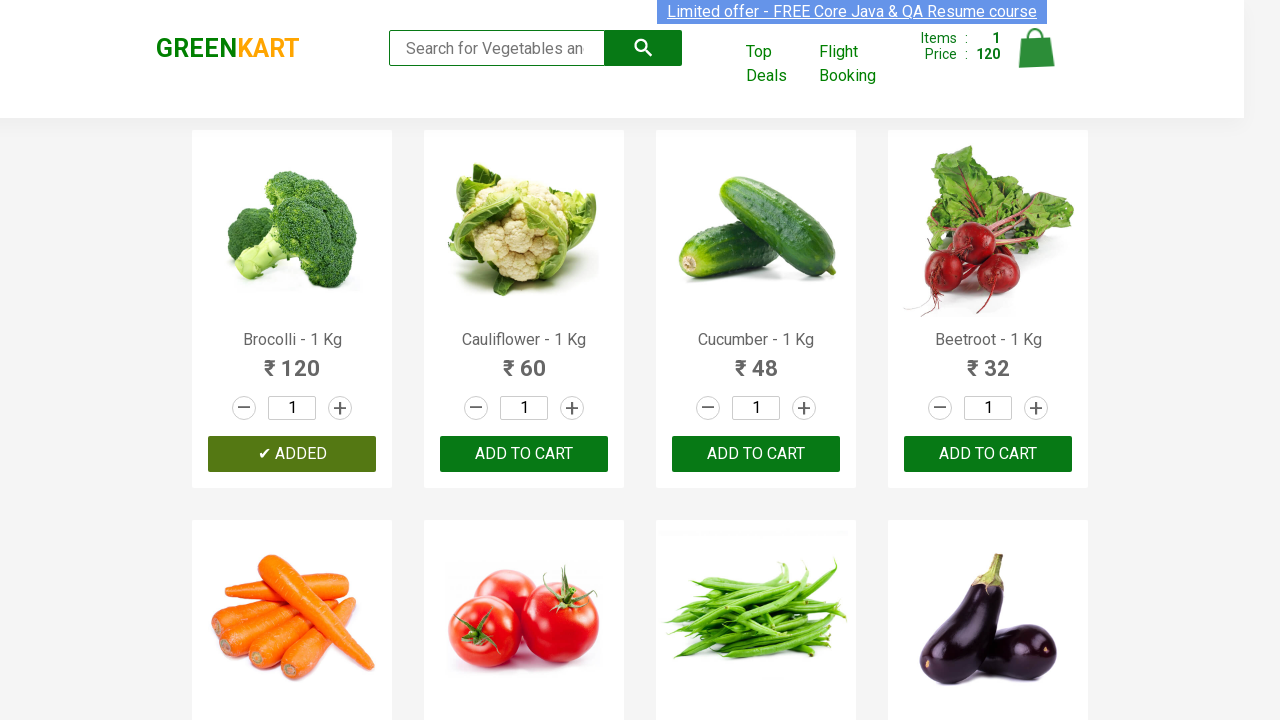

Added 'Cucumber' to cart at (756, 454) on div.product-action button >> nth=2
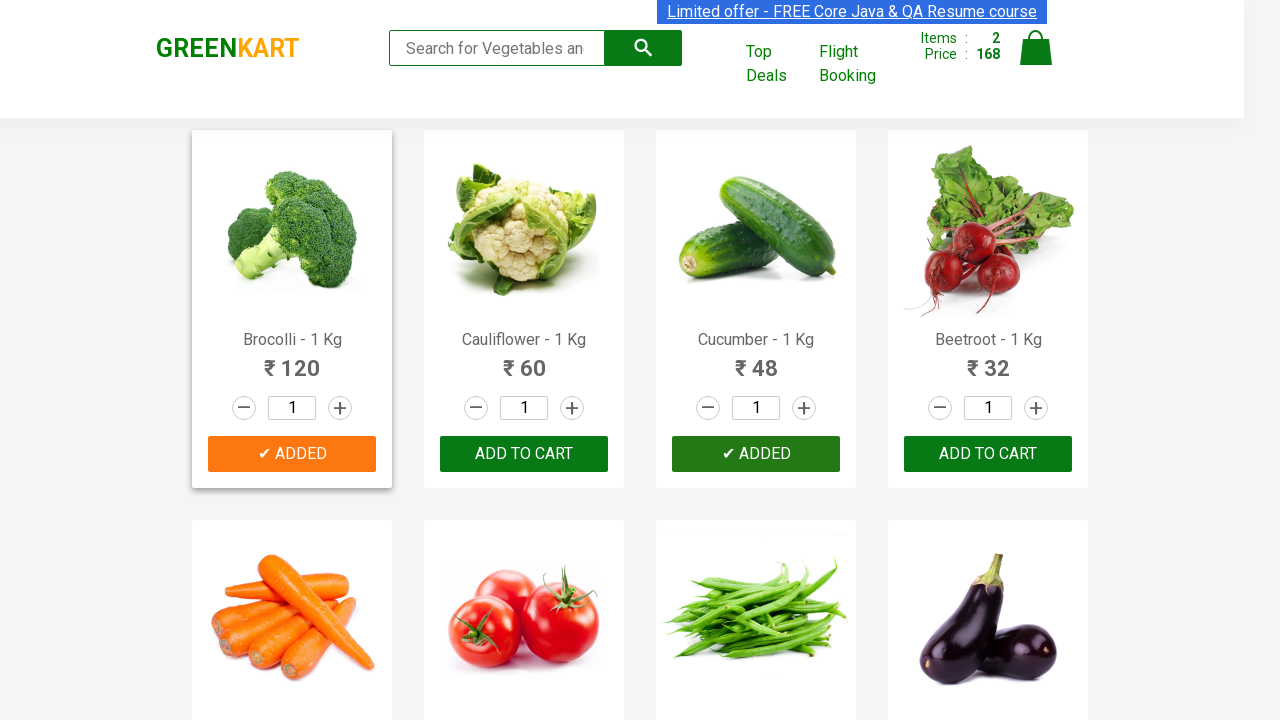

Added 'Beetroot' to cart at (988, 454) on div.product-action button >> nth=3
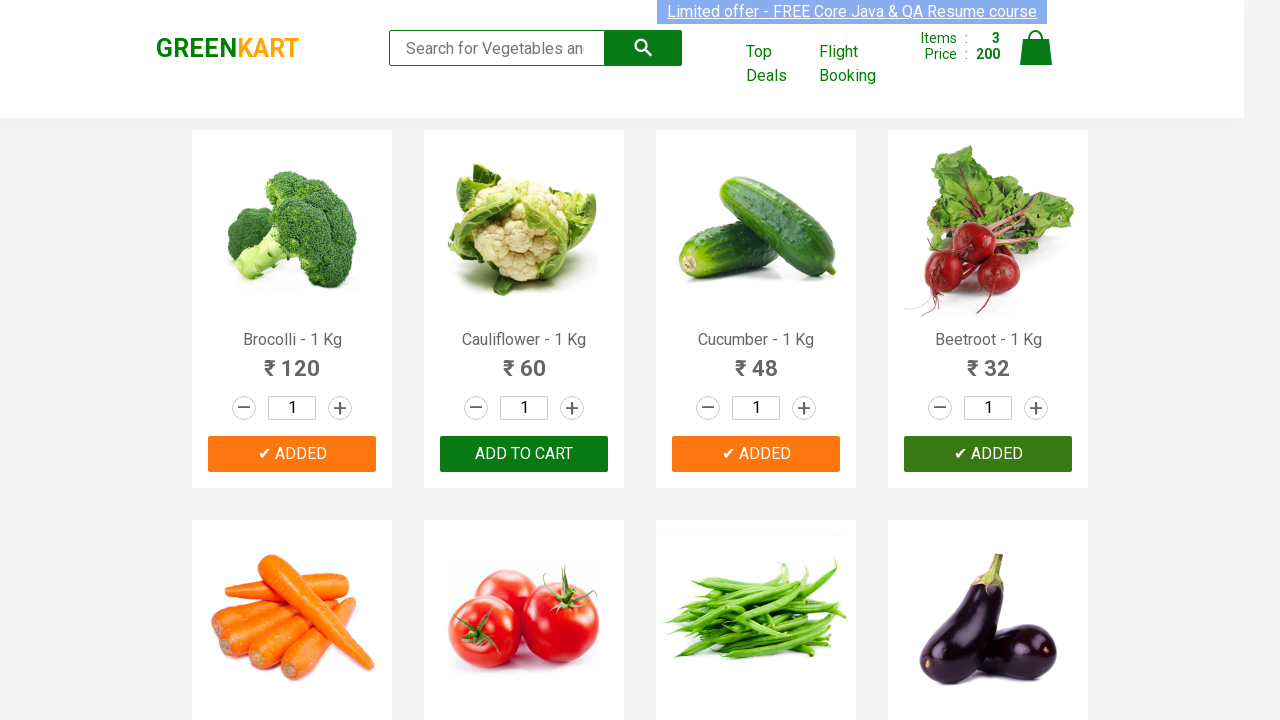

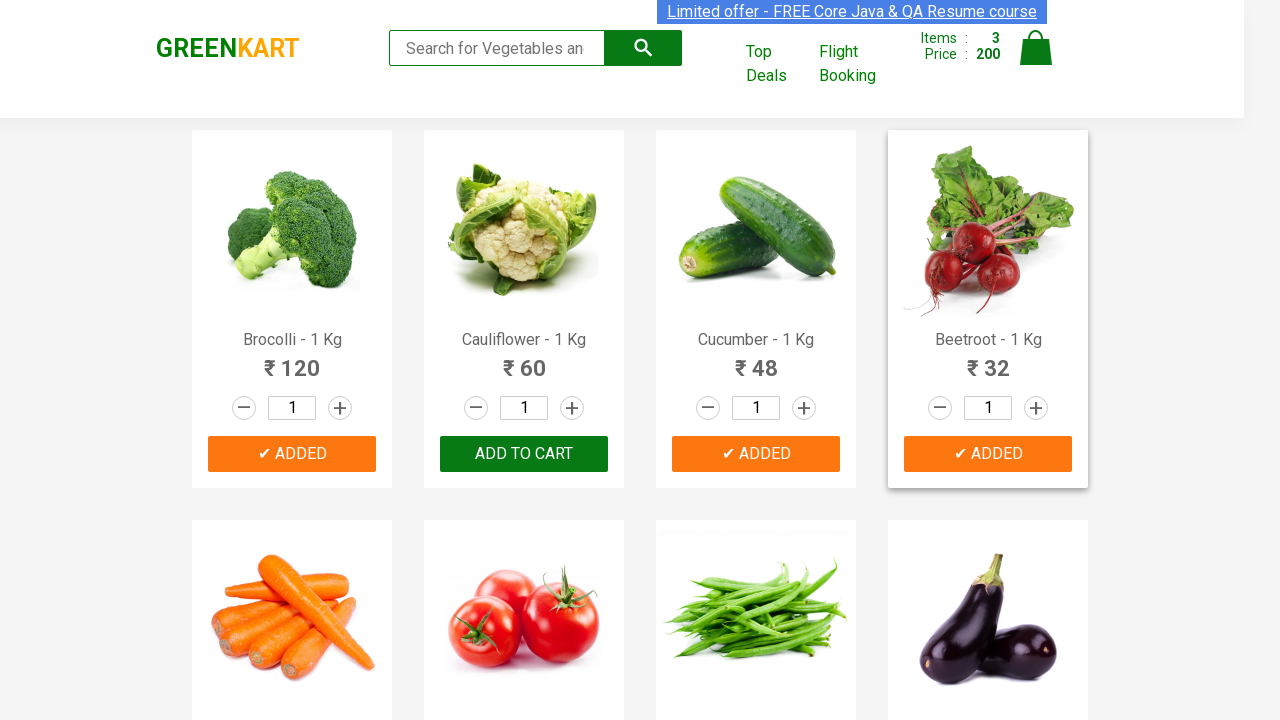